Tests autocomplete functionality by typing a character in a search field, waiting for autocomplete suggestions to appear, selecting a random suggestion, and verifying the input field contains the selected value.

Starting URL: http://www.seleniumui.moderntester.pl/autocomplete.php

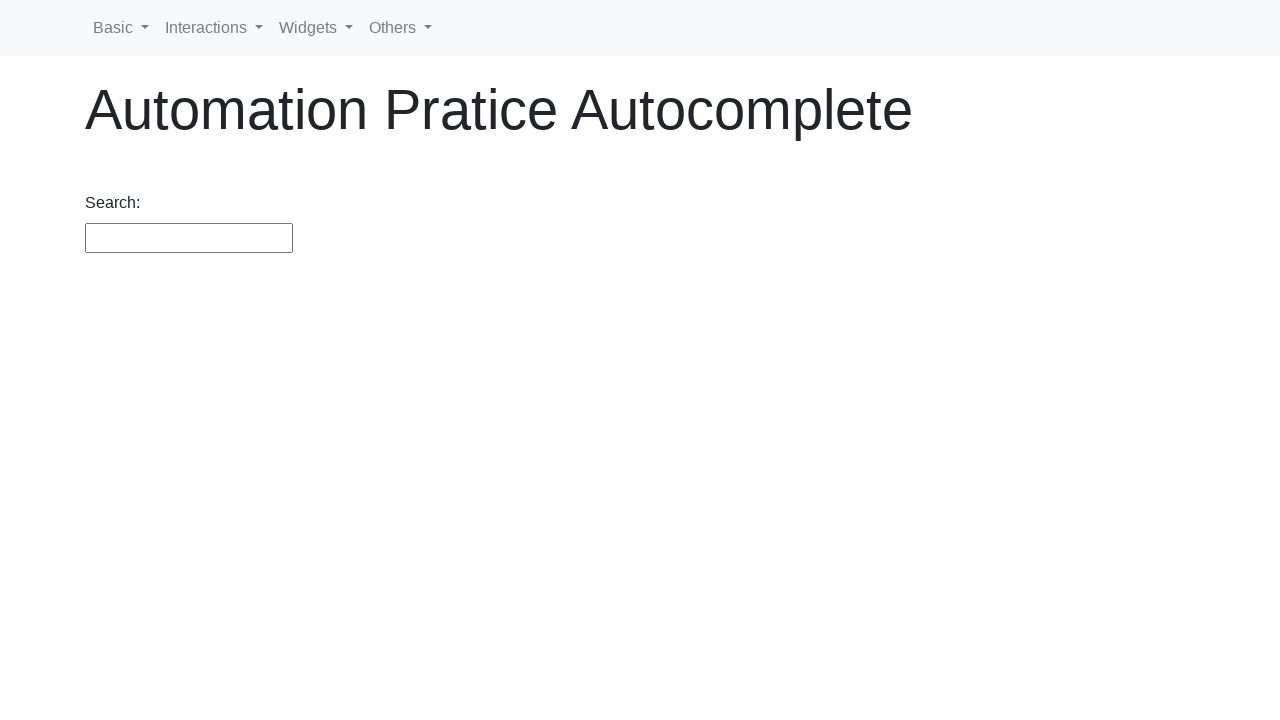

Typed 'a' in search field to trigger autocomplete on #search
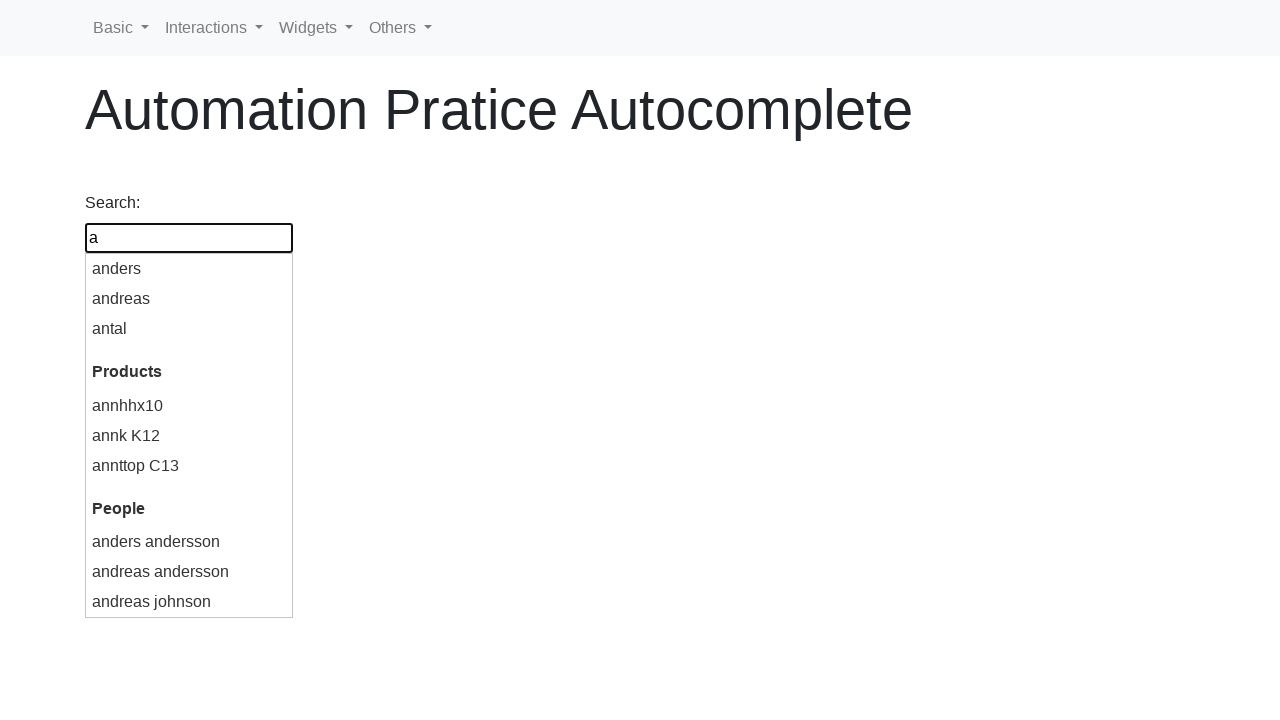

Autocomplete suggestions appeared
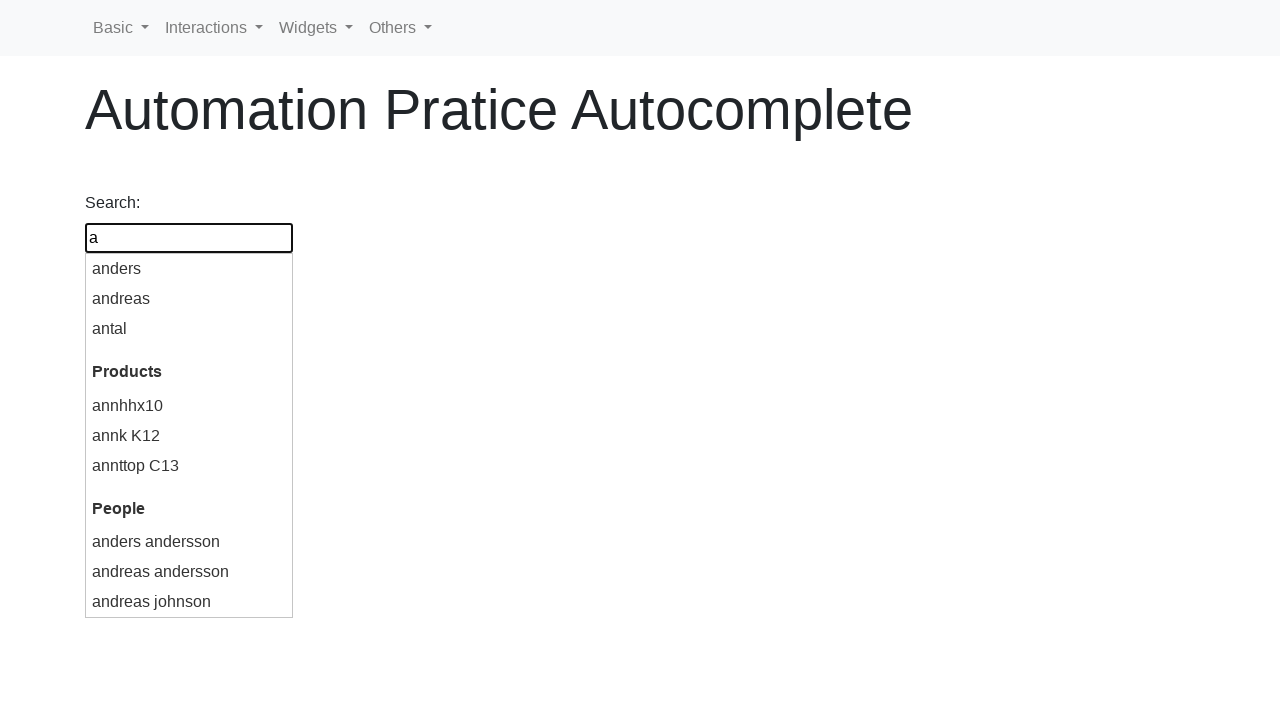

Retrieved 11 autocomplete suggestions
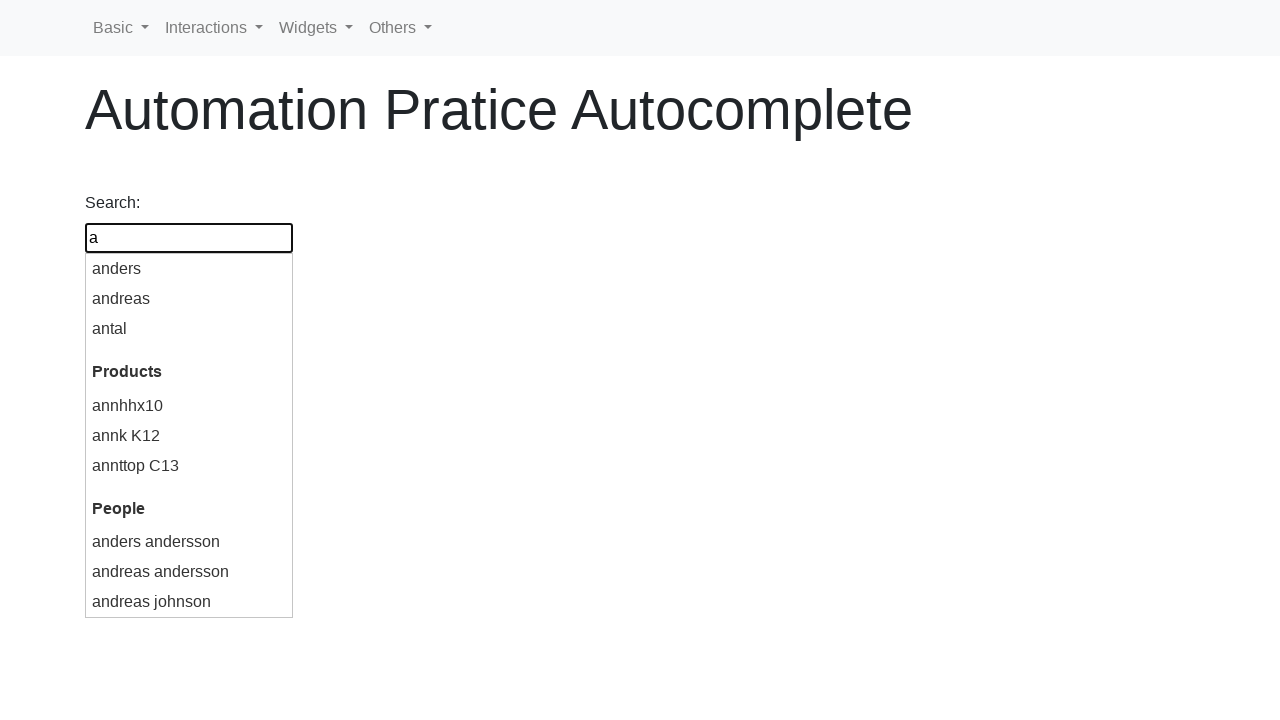

Clicked random suggestion (index 10): 'andreas johnson' at (189, 602) on #ui-id-1 li >> nth=10
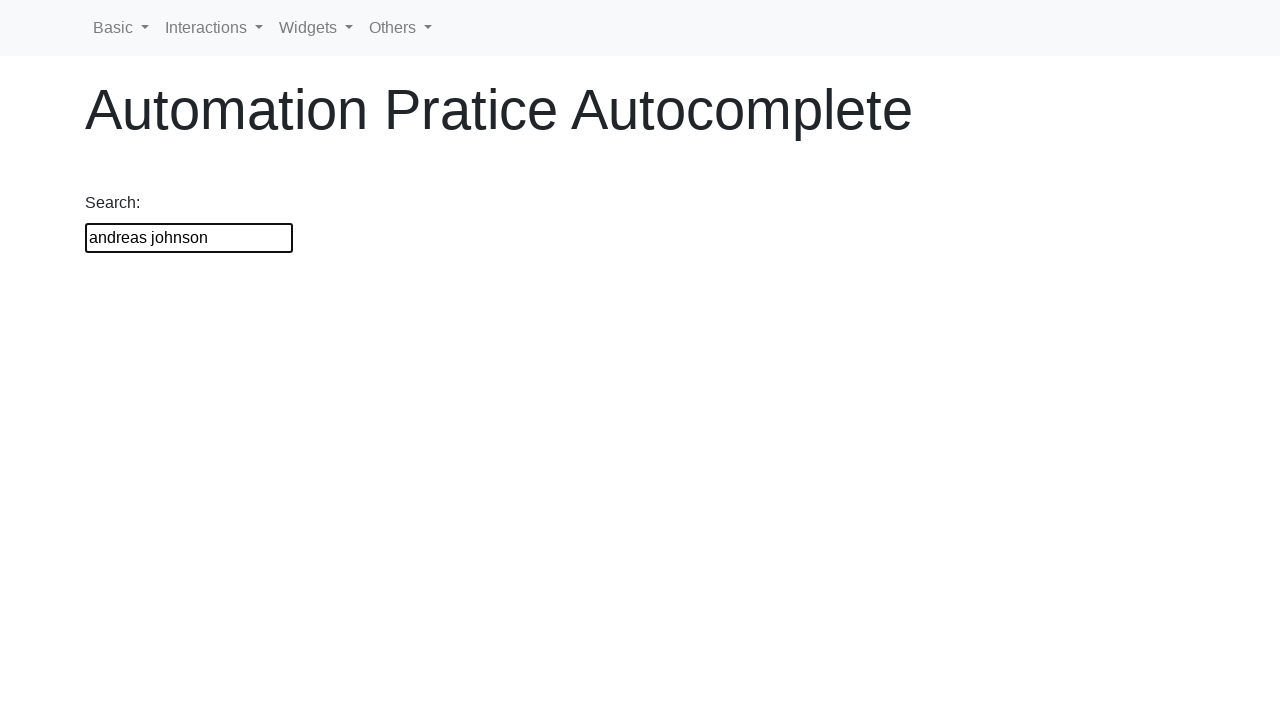

Verified input field contains selected text: 'andreas johnson'
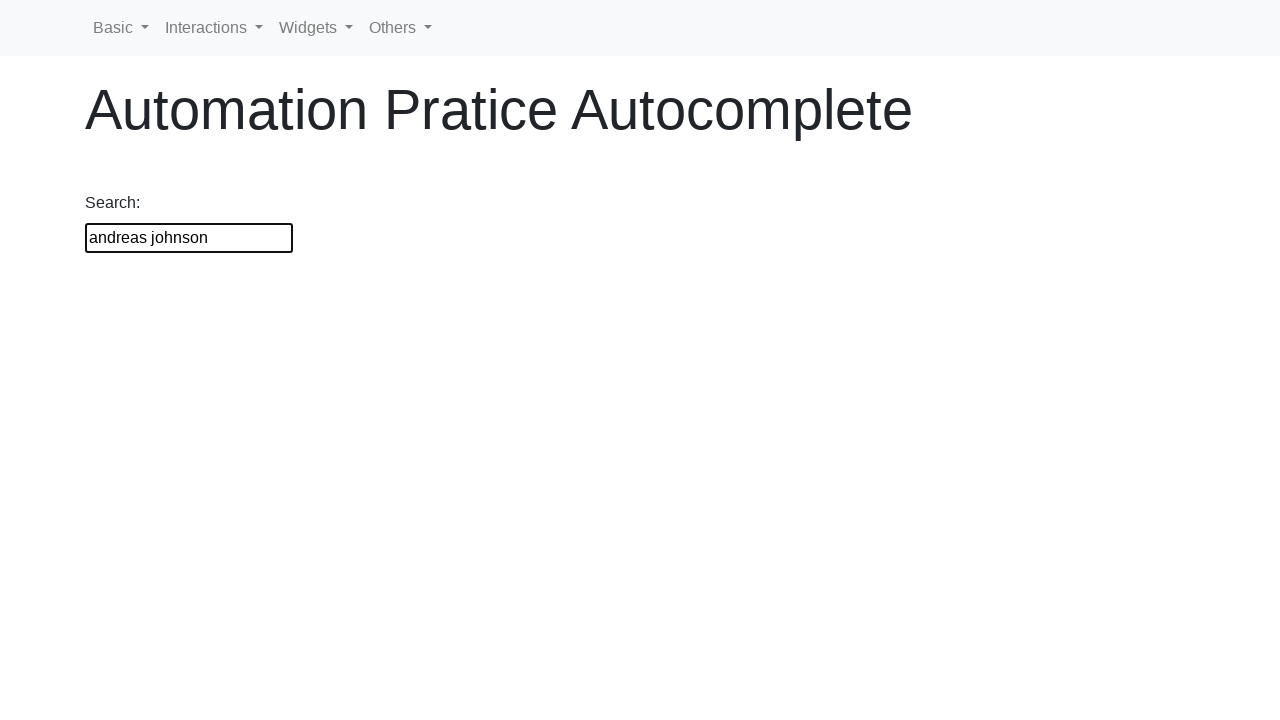

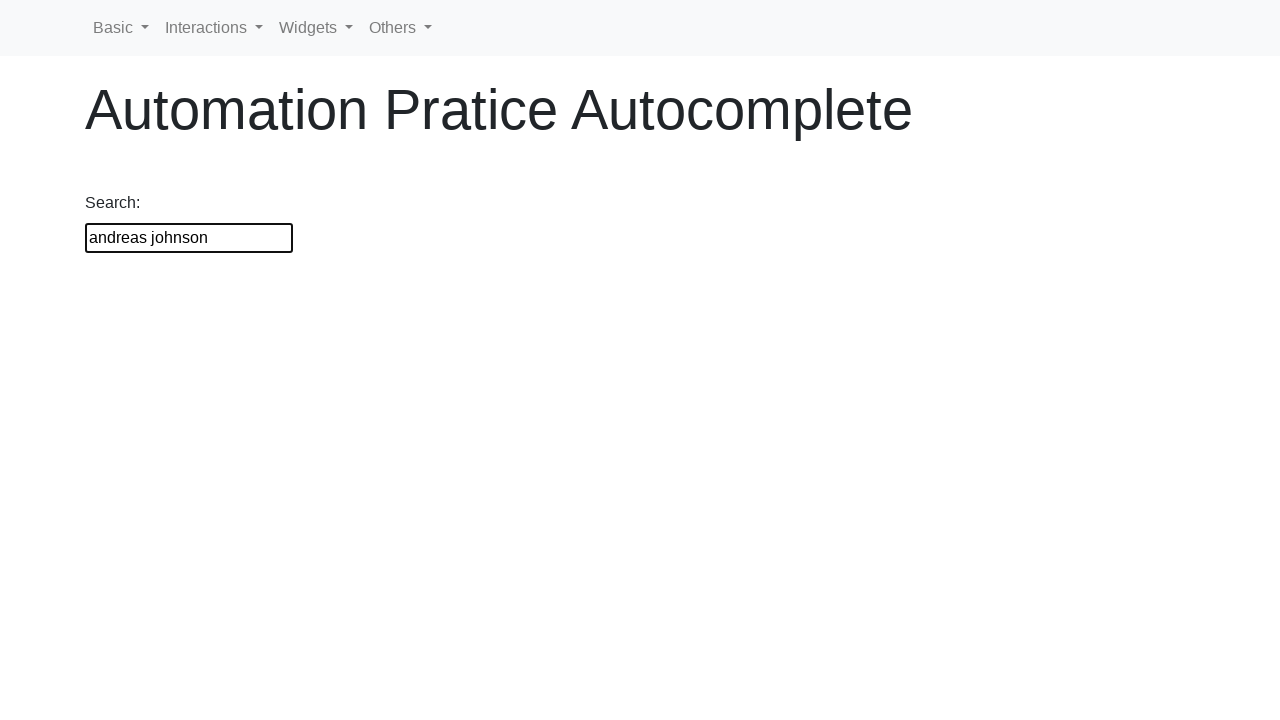